Scrolls to a fixed header table, scrolls within the table, and calculates the sum of values in the fourth column

Starting URL: https://rahulshettyacademy.com/AutomationPractice/

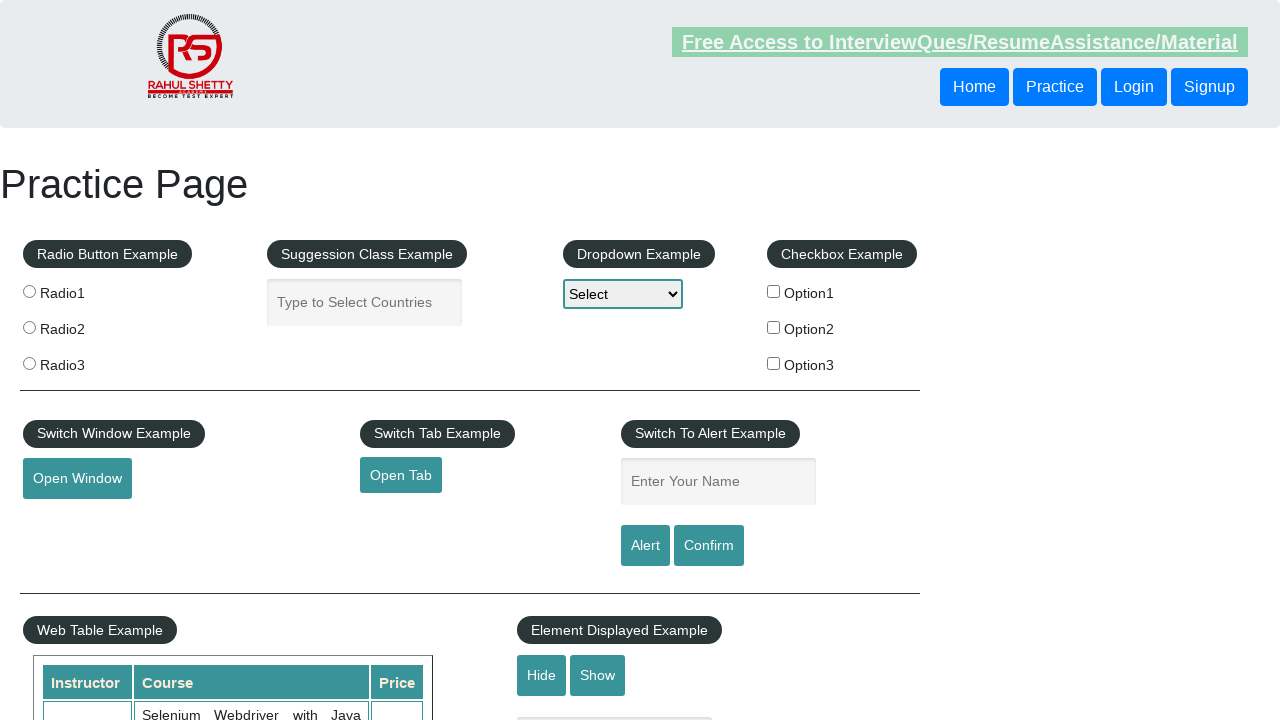

Scrolled down the page by 500px
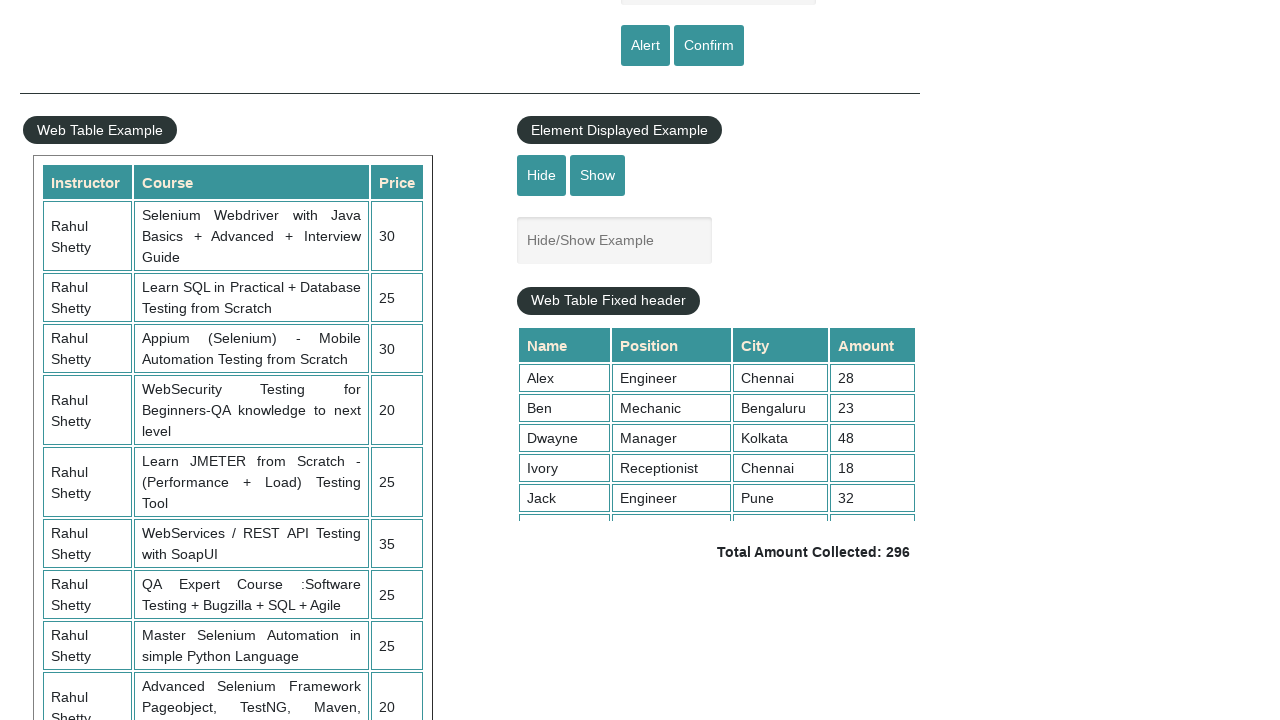

Waited 1 second for scroll to complete
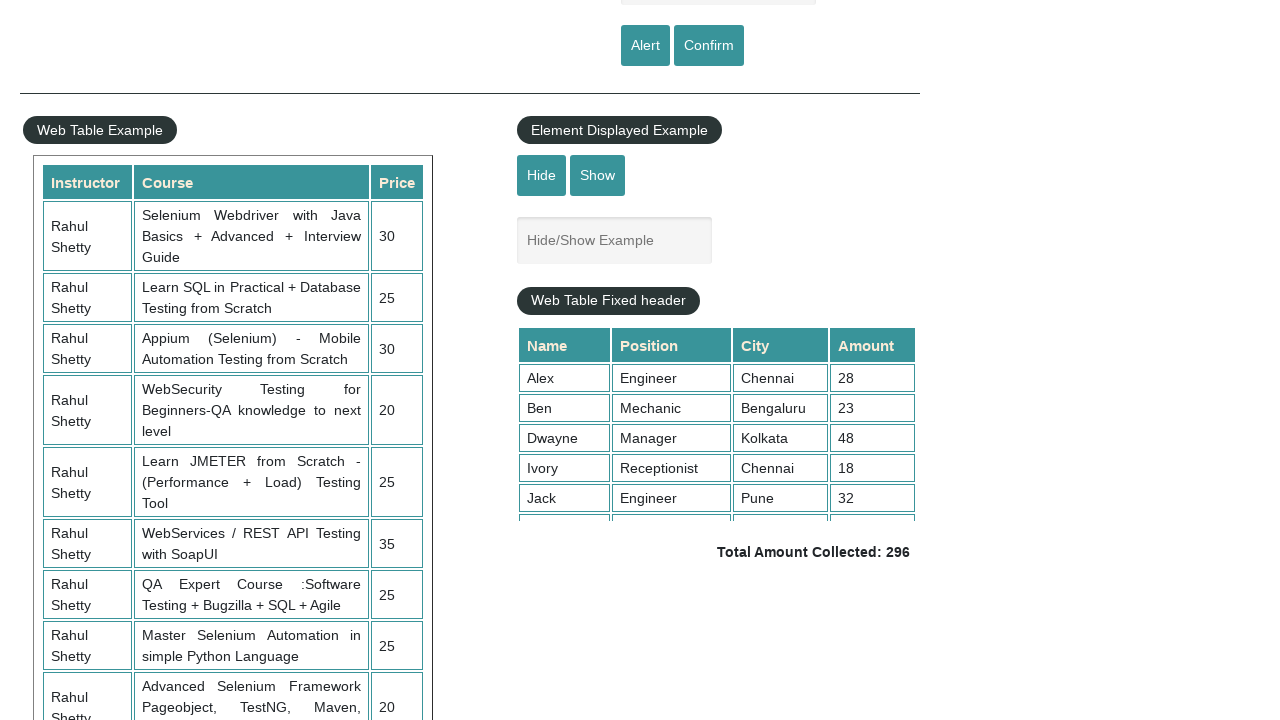

Scrolled within the fixed header table by 500px
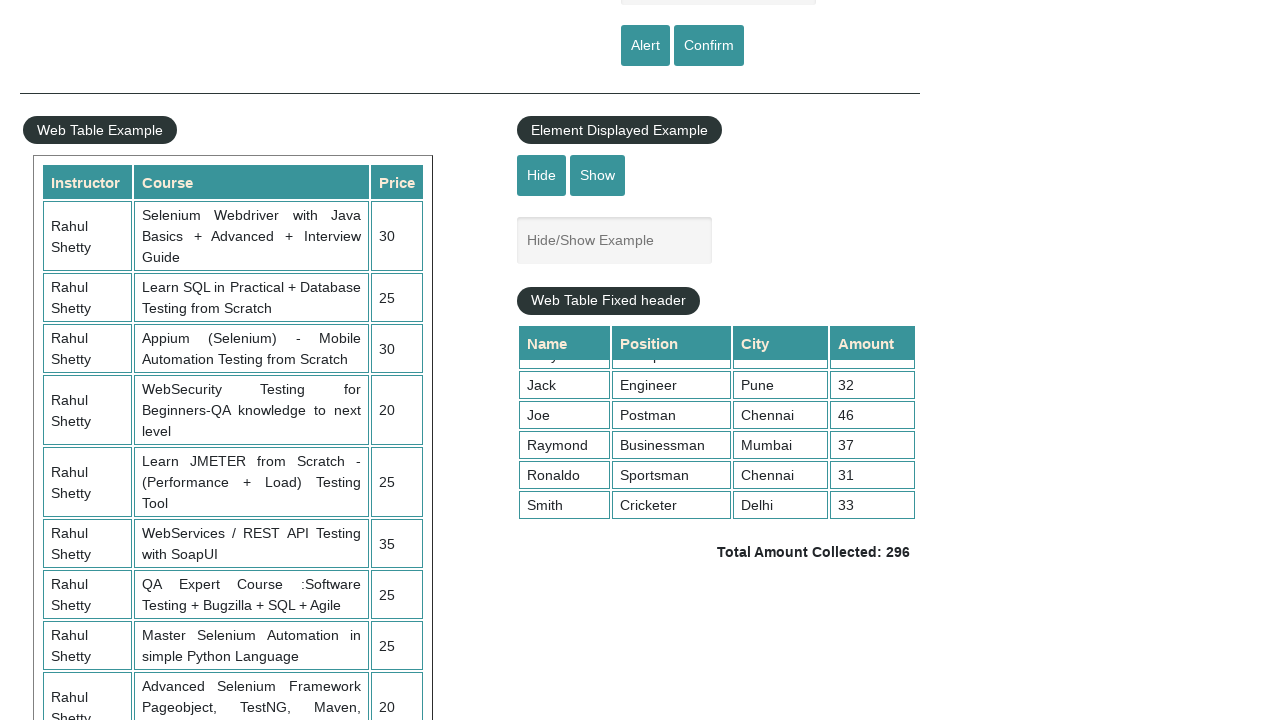

Waited 1 second for table scroll to complete
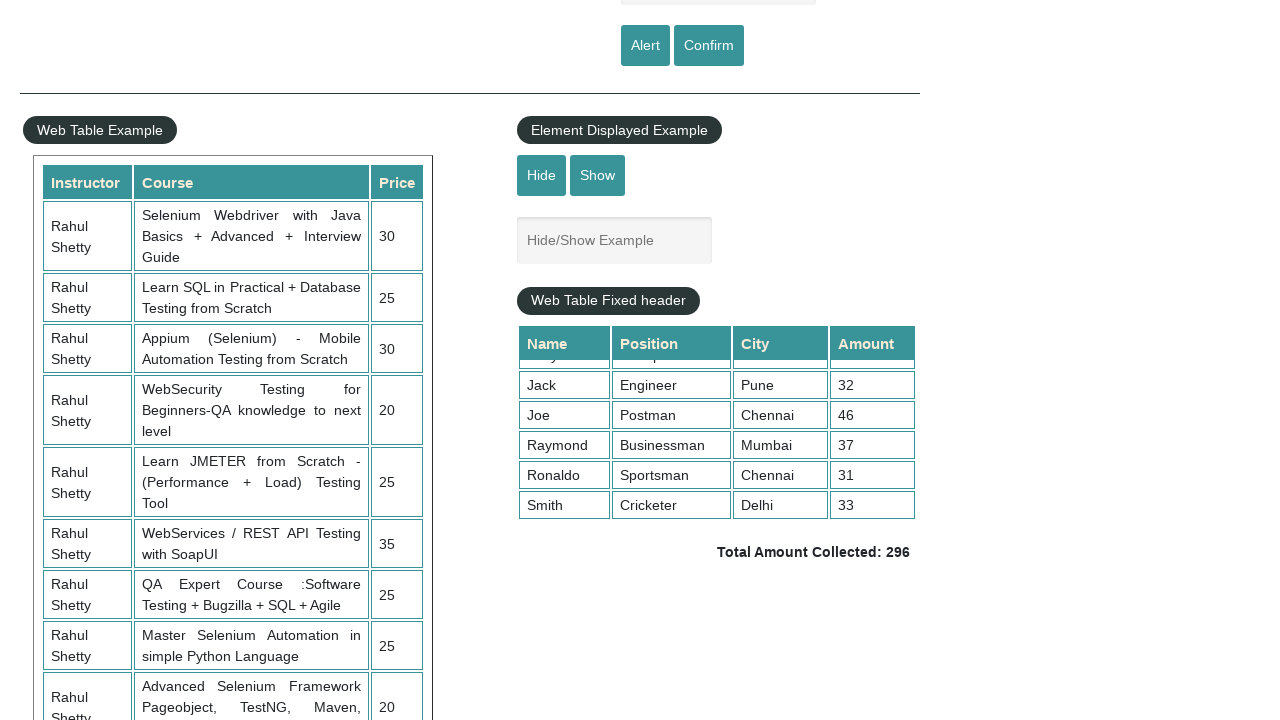

Retrieved all values from the fourth column of the table
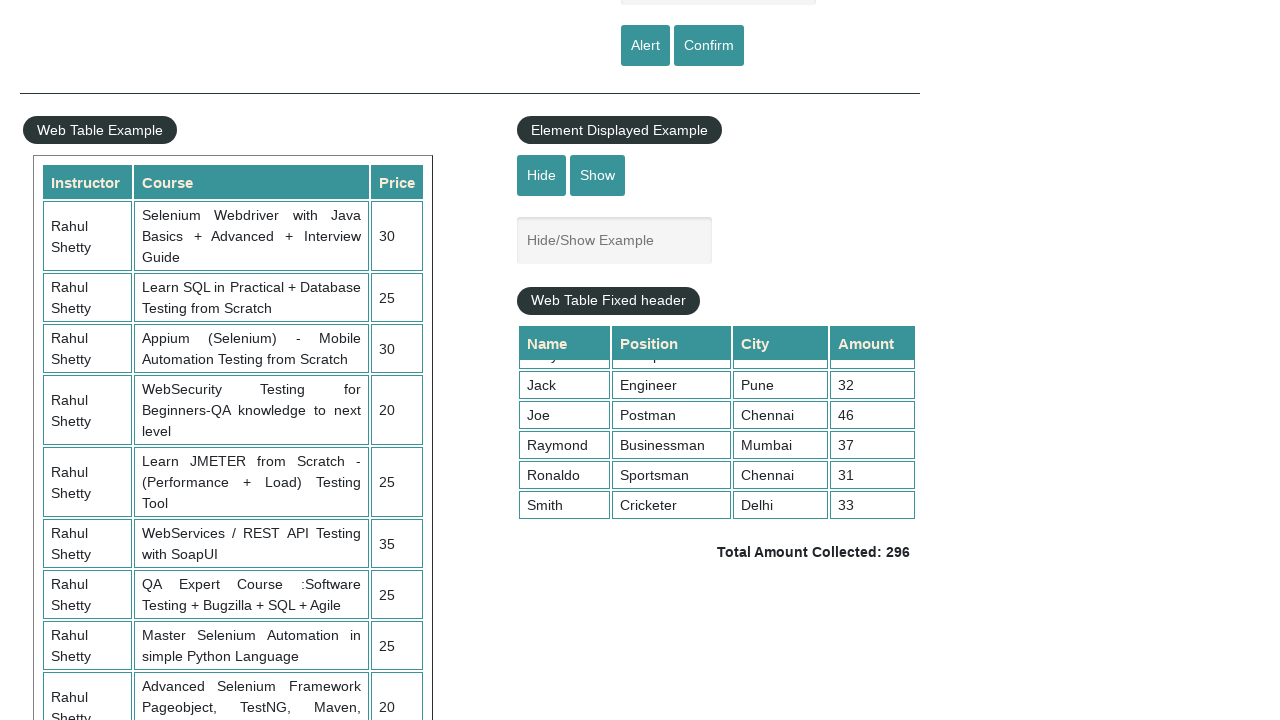

Calculated sum of fourth column values: 296
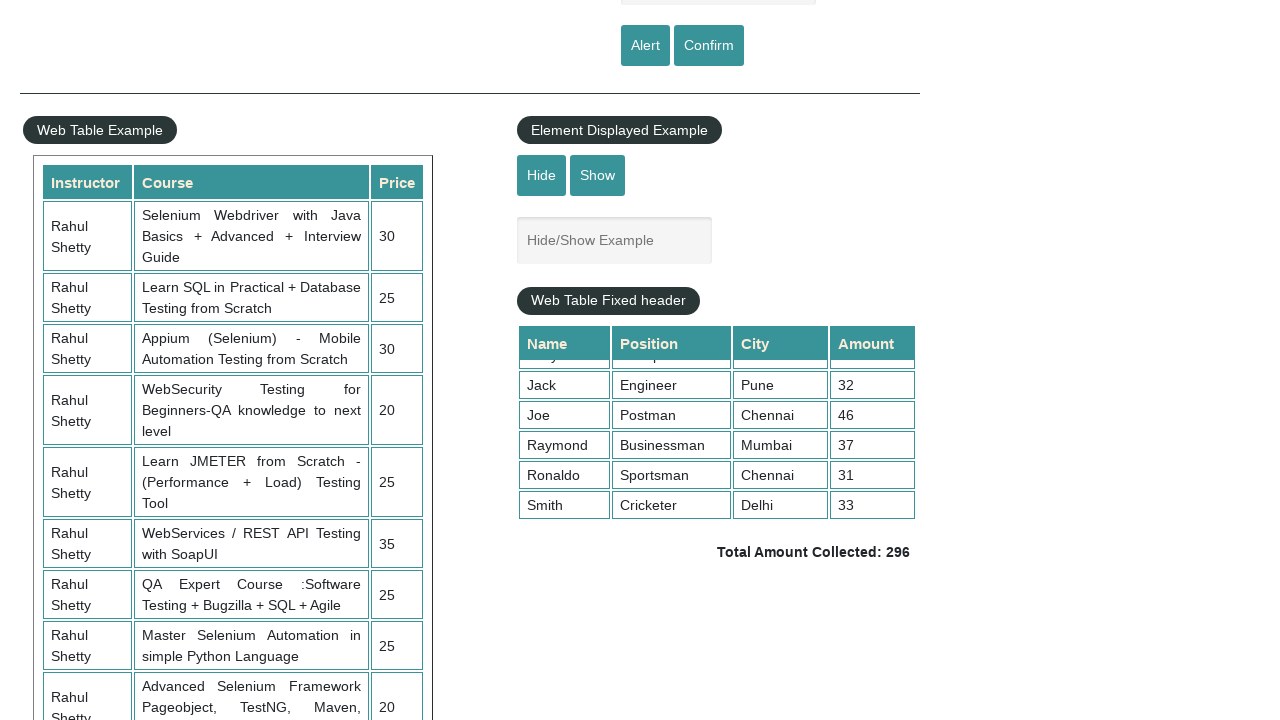

Took final screenshot of completed test
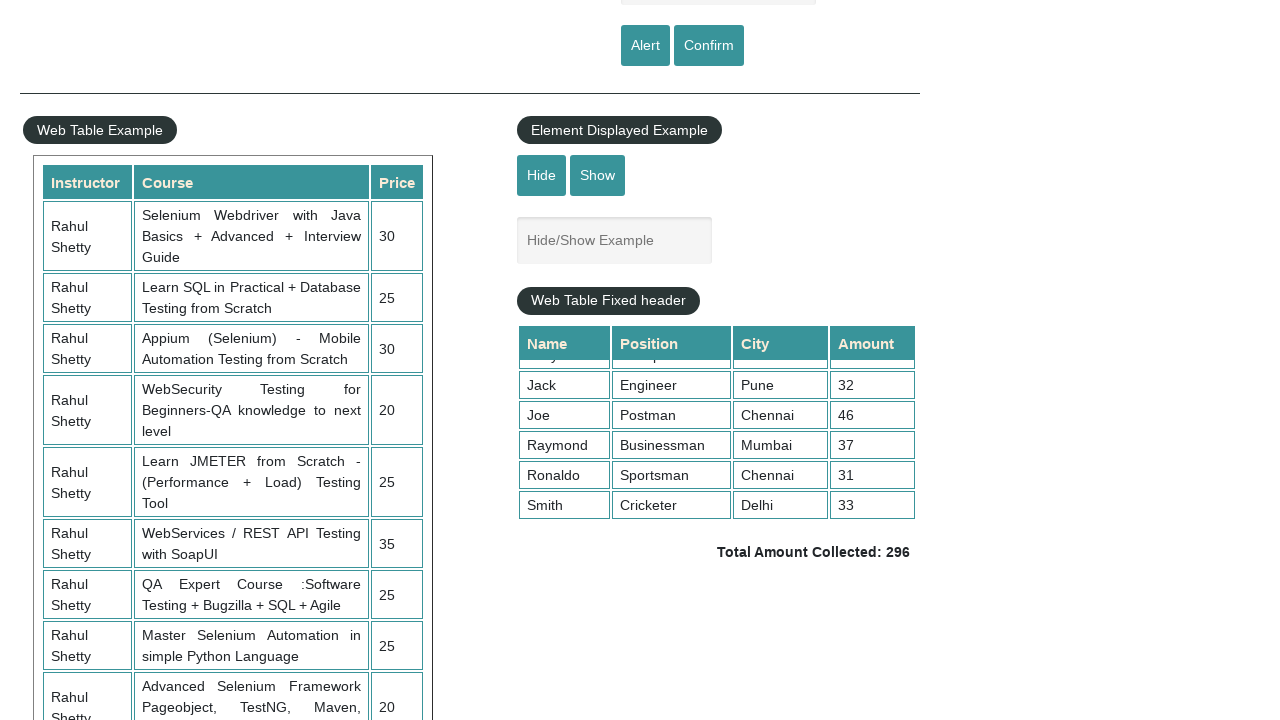

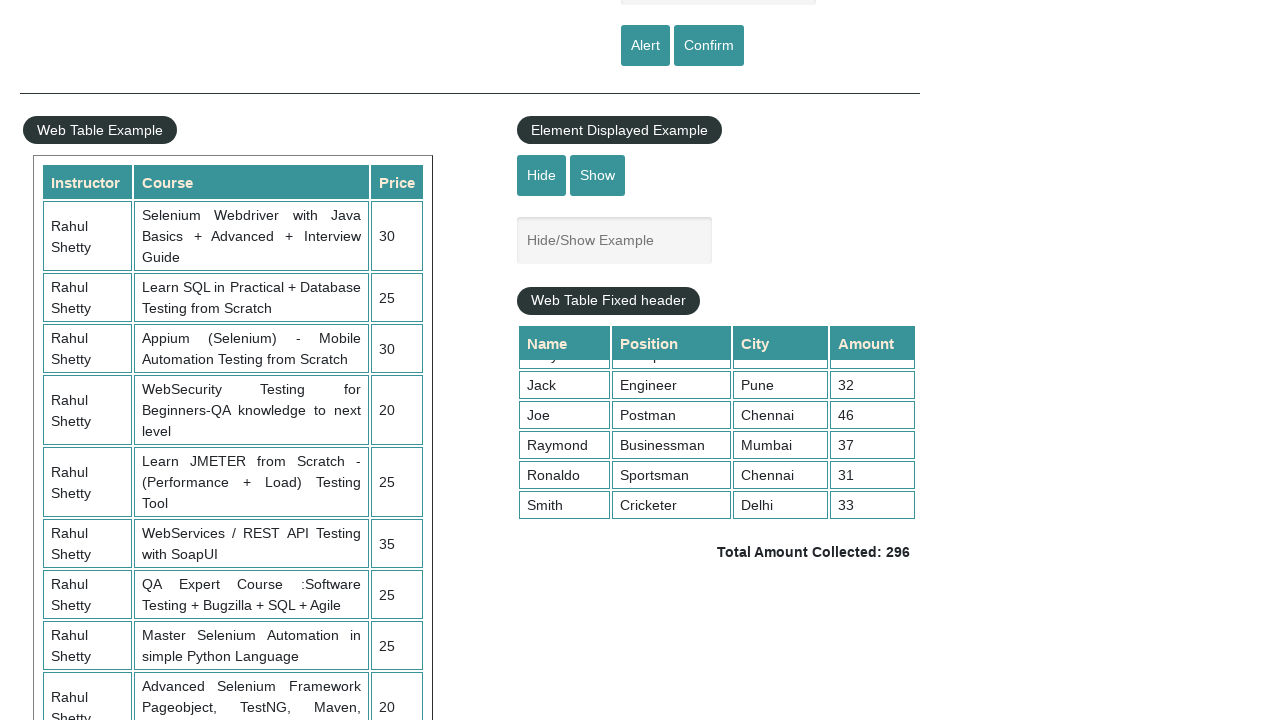